Navigates to Nykaa website, hovers over brands menu, searches for L'Oreal Paris brand and clicks on it to navigate to the brand page

Starting URL: https://www.nykaa.com/

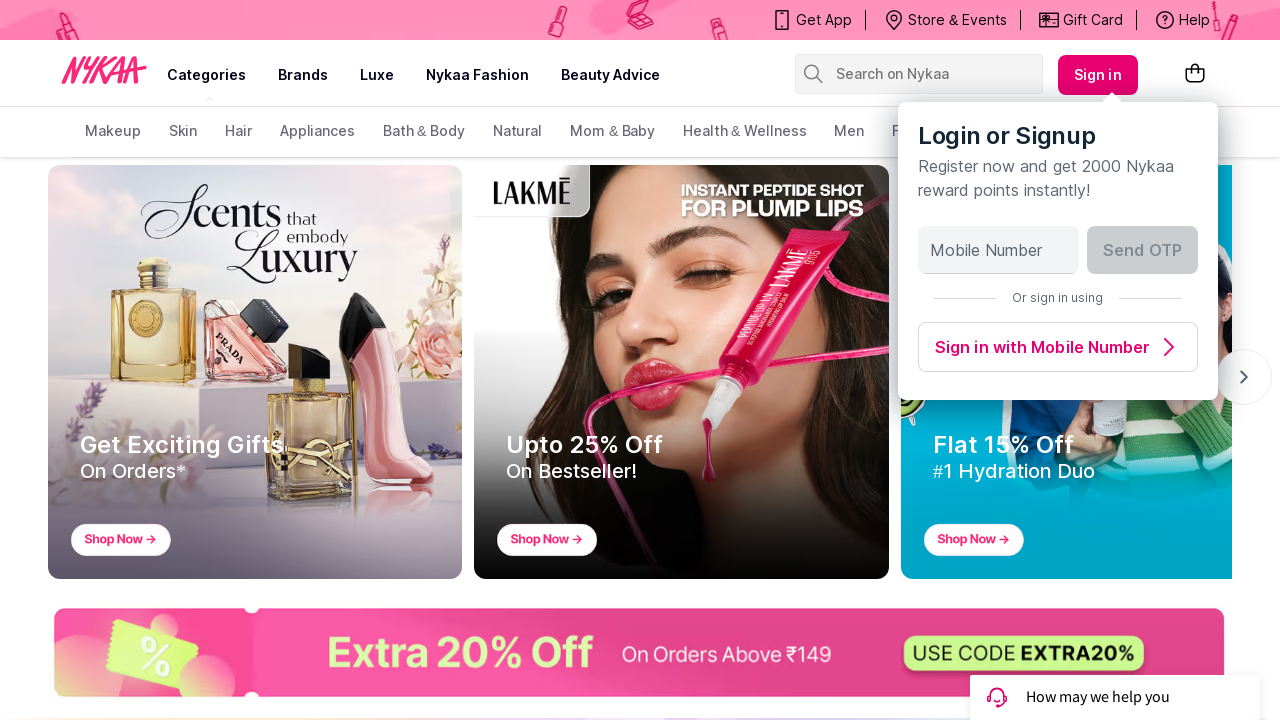

Navigated to Nykaa website
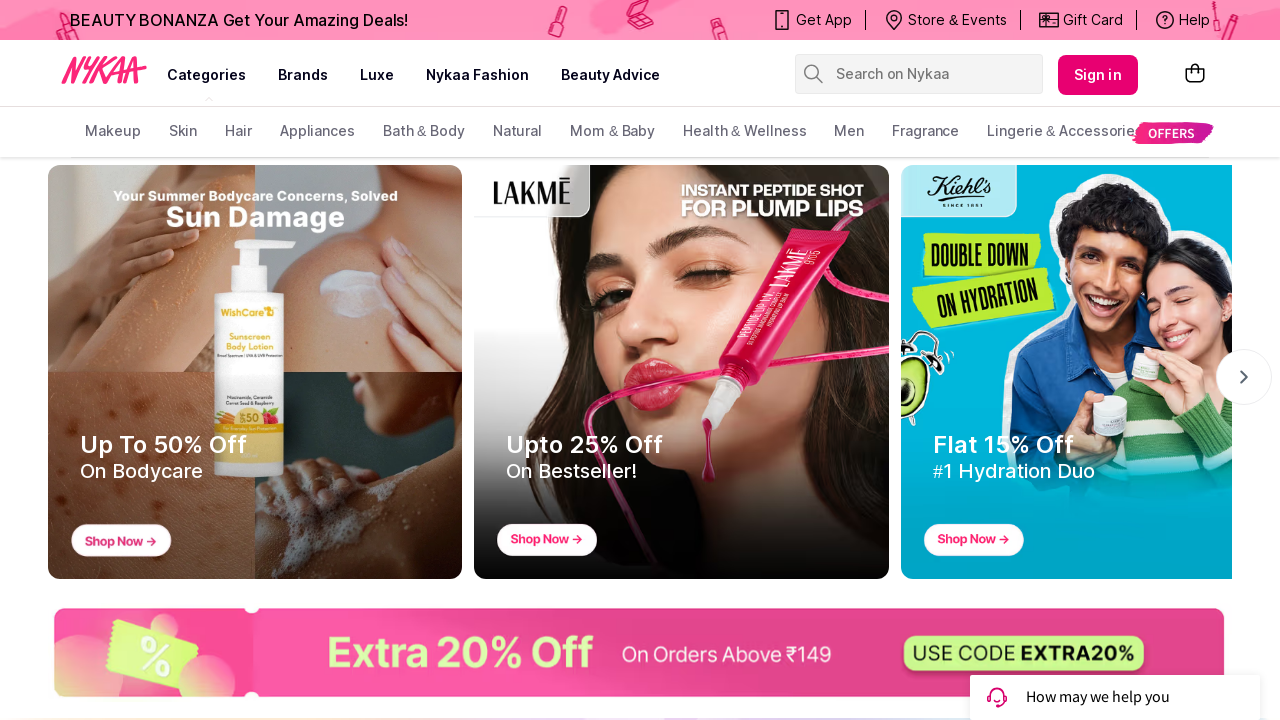

Hovered over brands menu link at (303, 75) on xpath=//a[text()='brands']
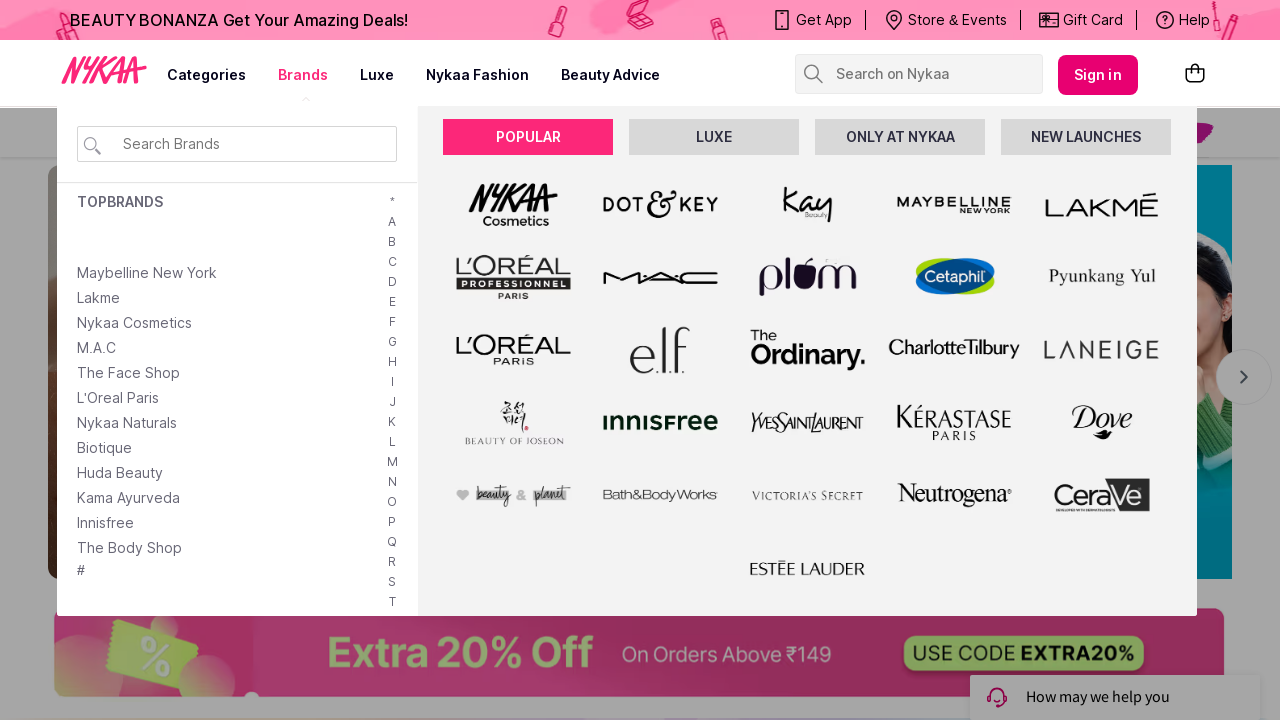

Filled brand search box with 'L'Oreal Paris' on #brandSearchBox
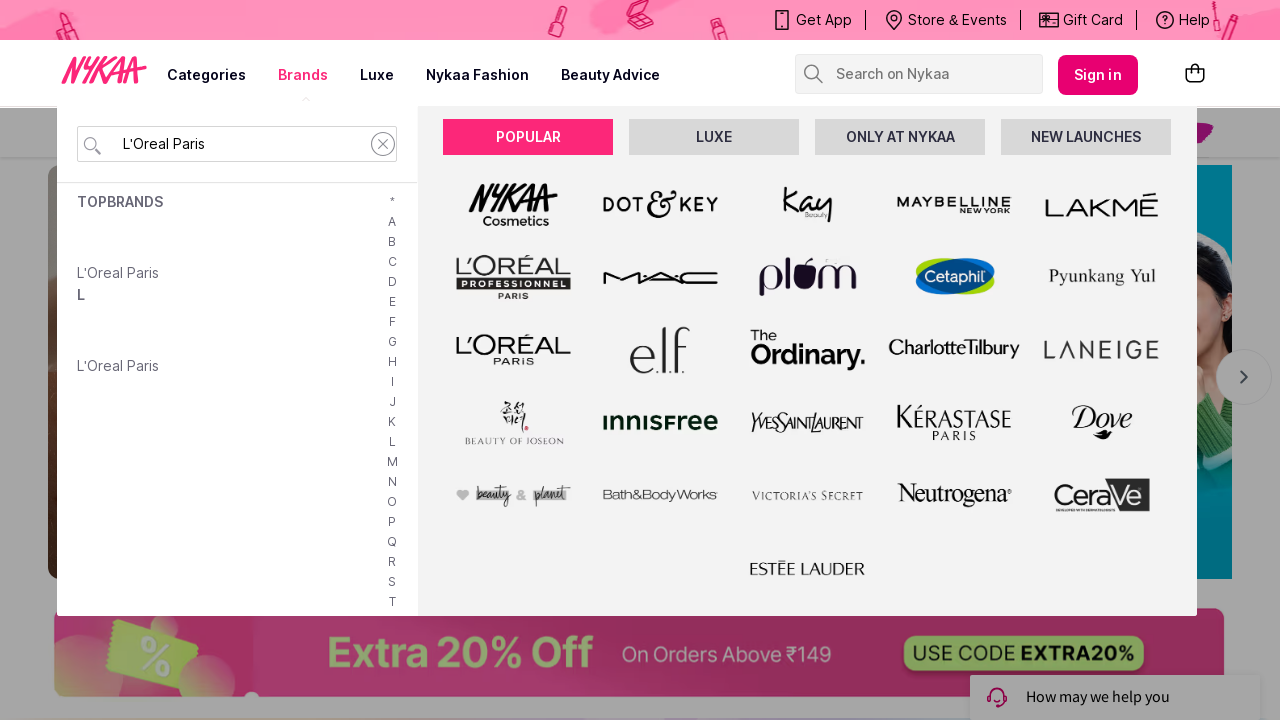

Clicked on L'Oreal Paris brand link at (118, 272) on text=L'Oreal Paris
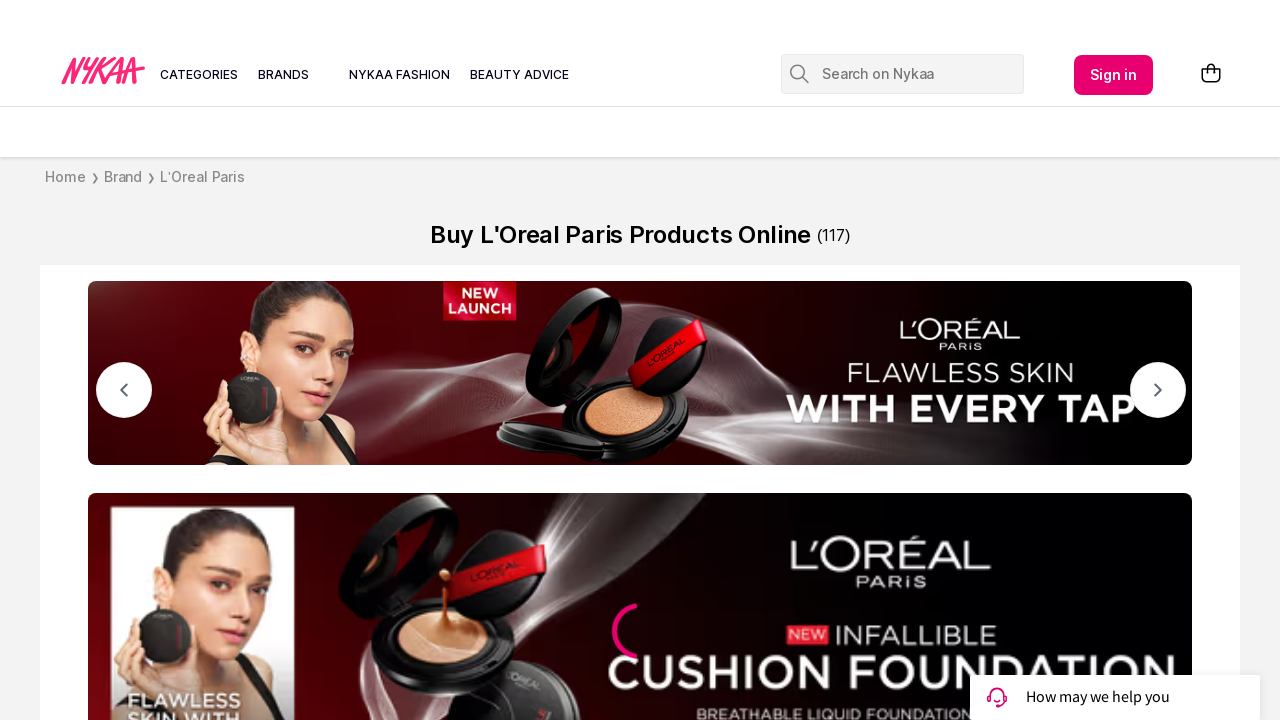

Retrieved page title: Buy L'Oréal Paris Products Online At Best Prices With Discounts Upto 30%
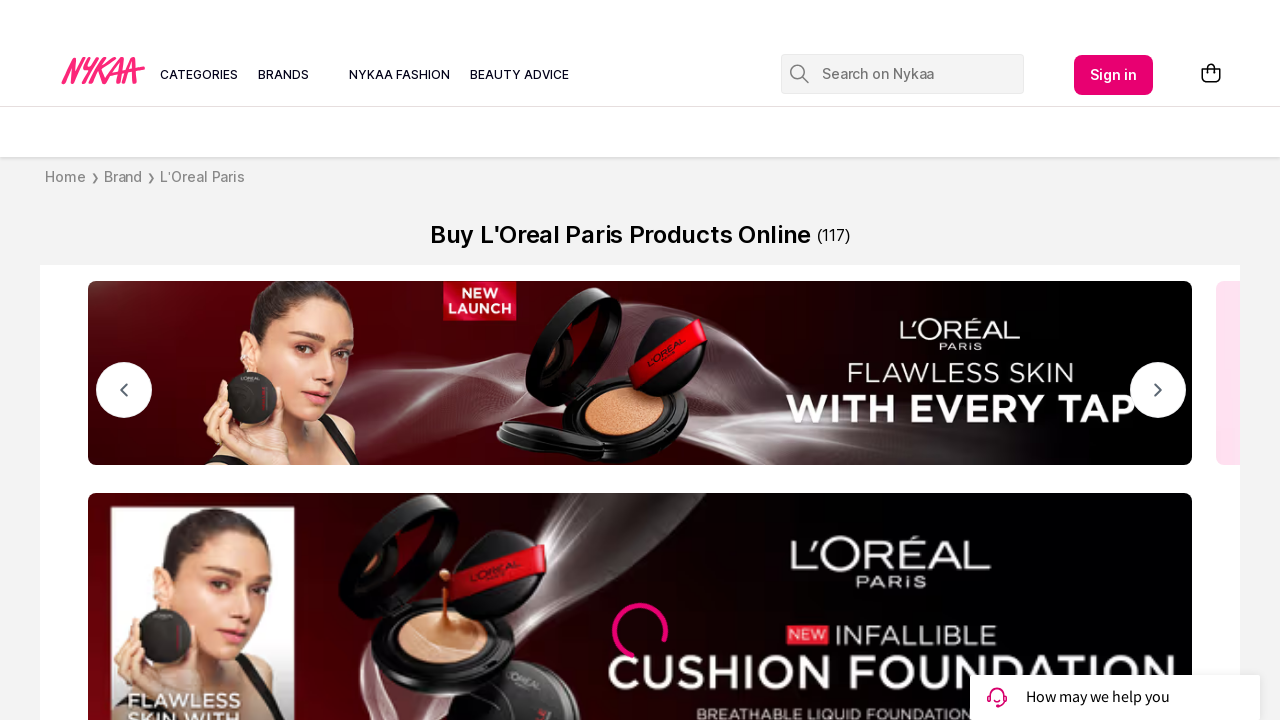

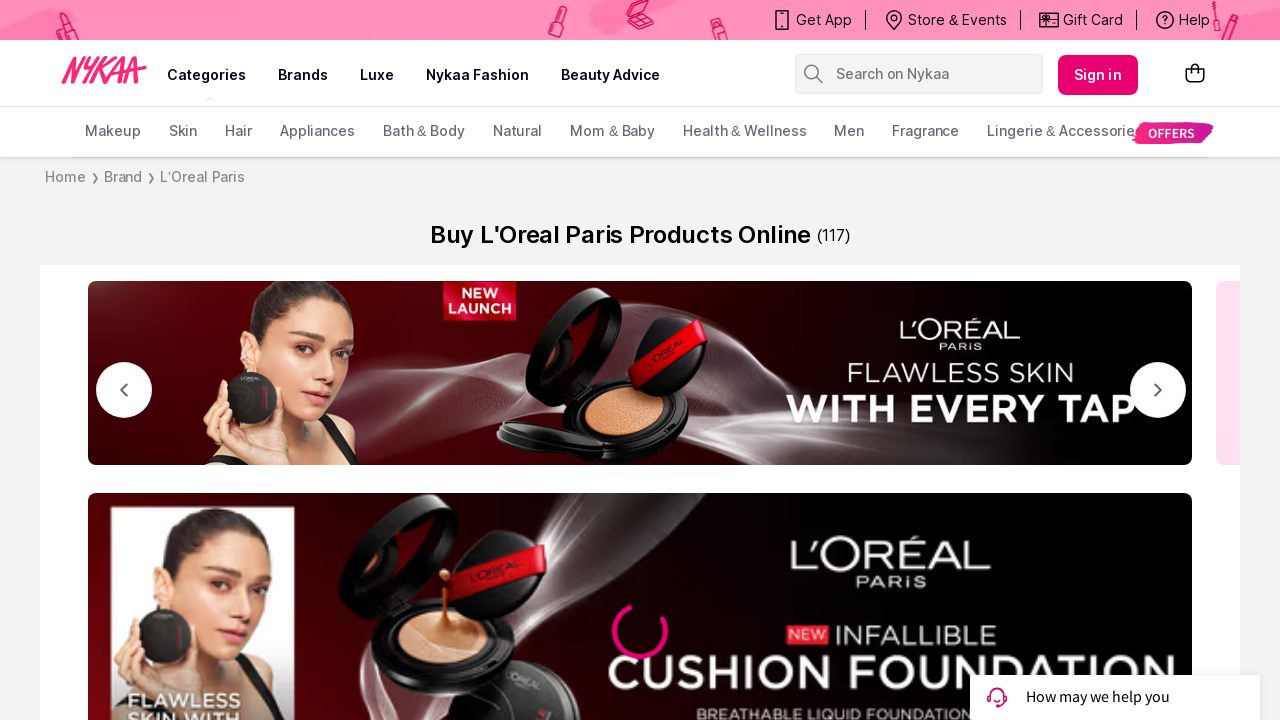